Navigates to the Rahul Shetty Academy documents request page and verifies it loads successfully by waiting for the page to be ready.

Starting URL: https://rahulshettyacademy.com/documents-request

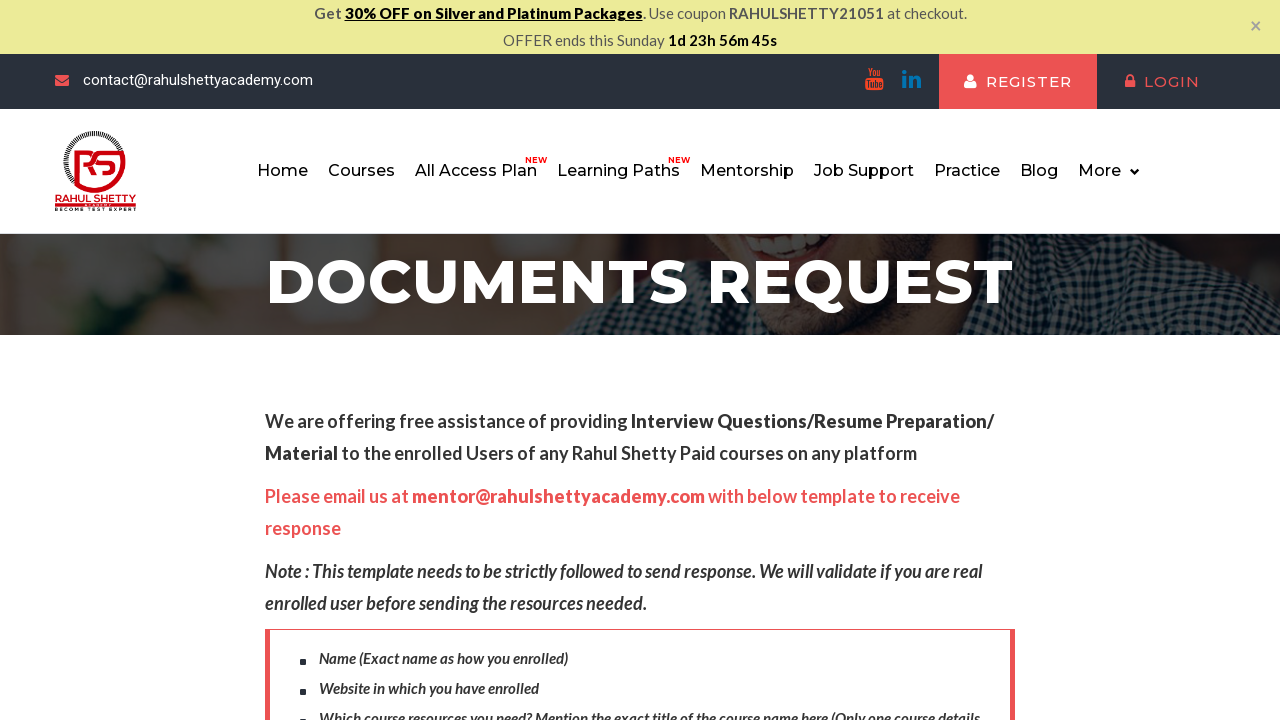

Waited for page to reach networkidle state
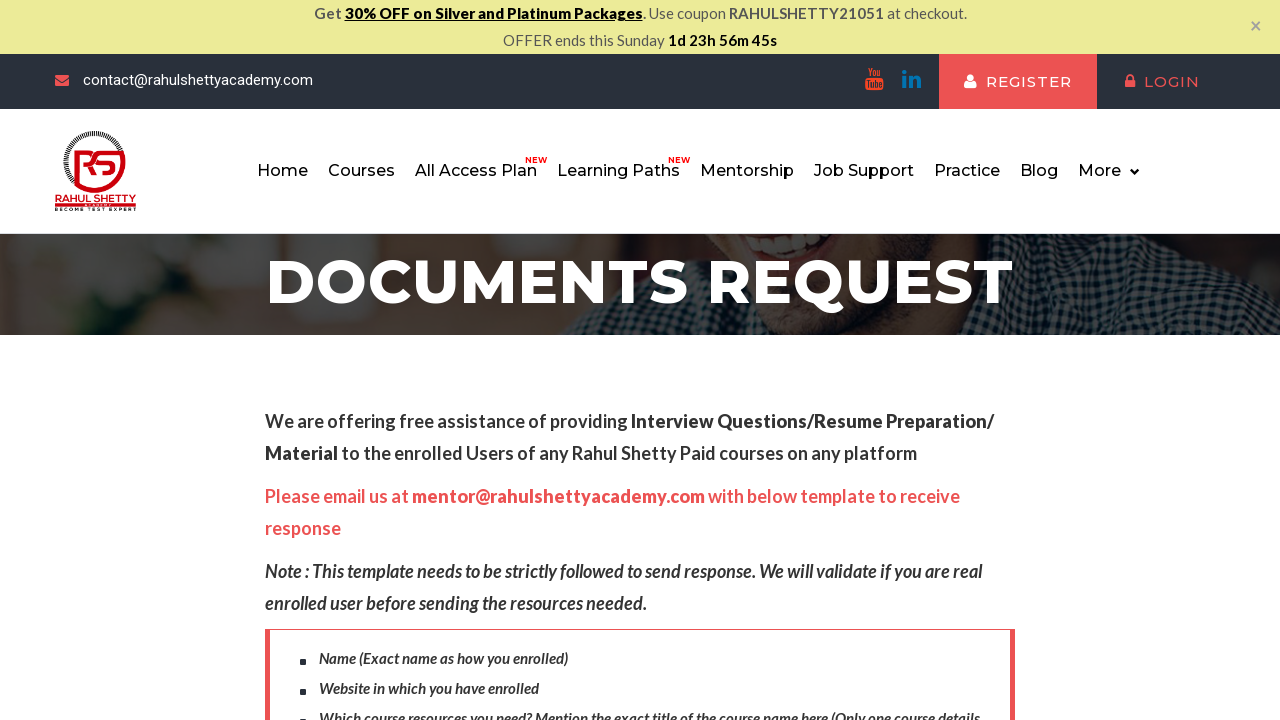

Verified body element is present on page
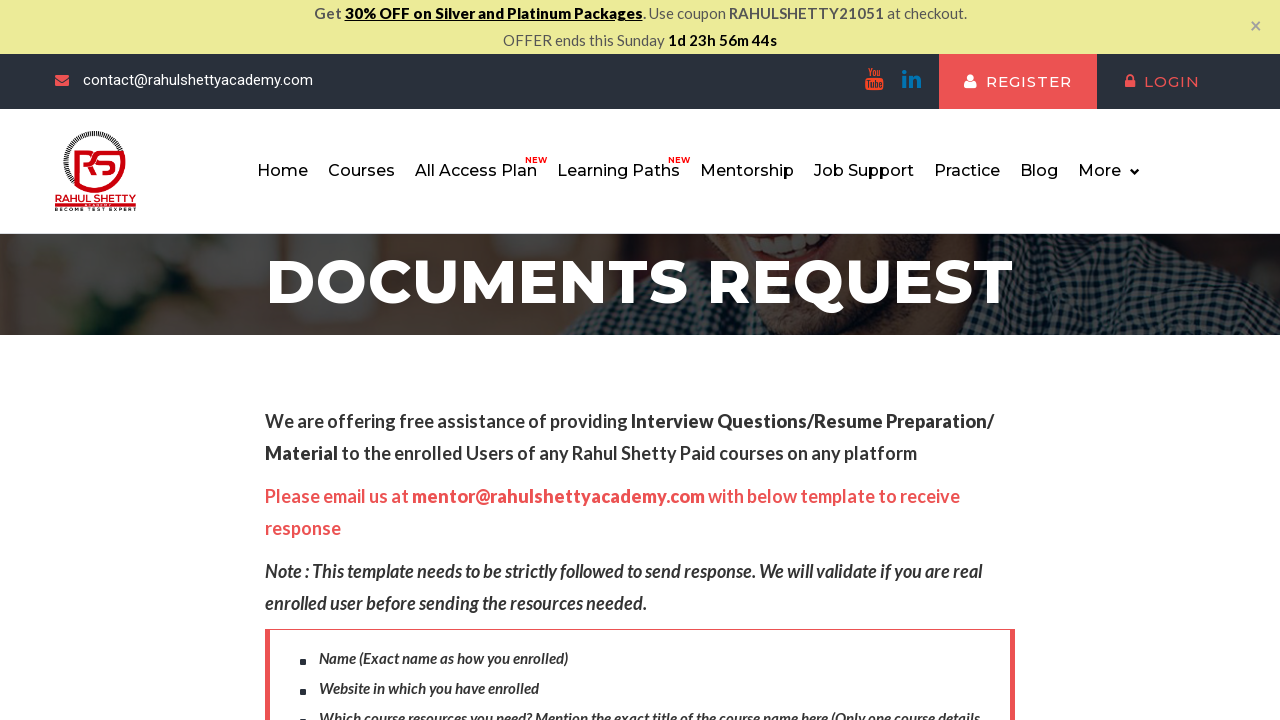

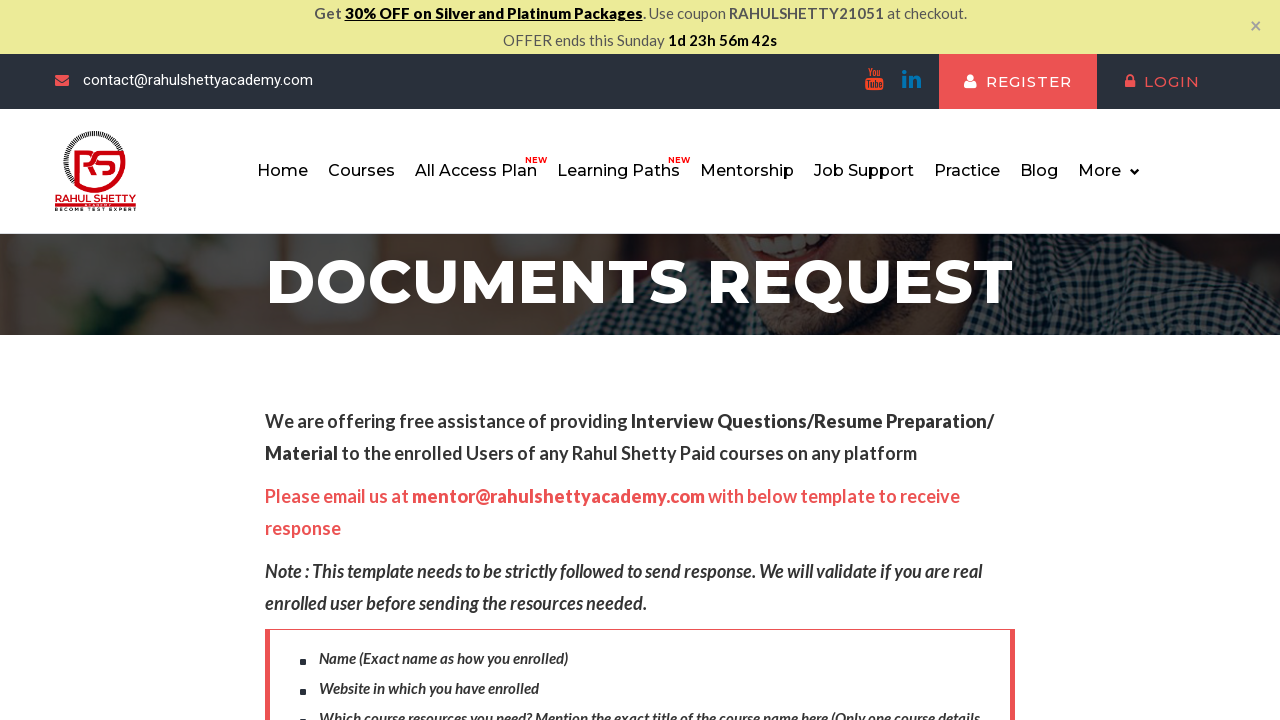